Tests GitHub search functionality by searching for a specific repository and verifying that the Issues tab is visible on the repository page.

Starting URL: https://github.com

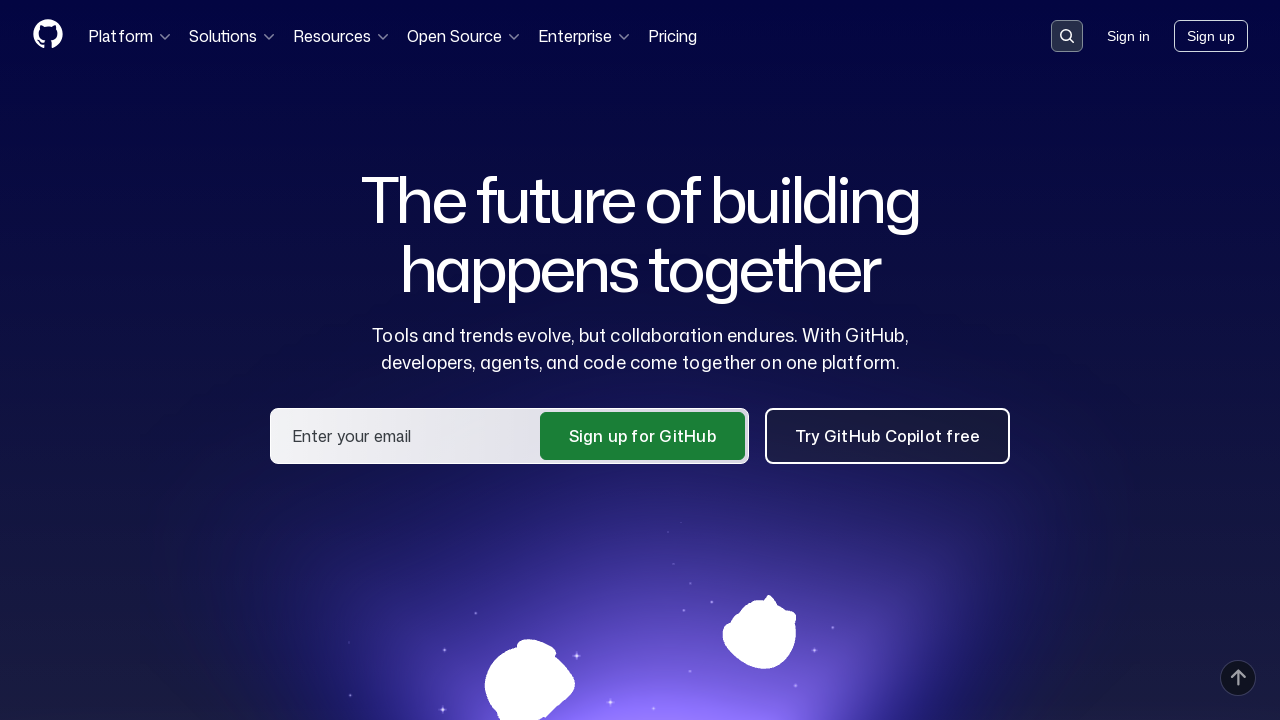

Clicked search button in GitHub header at (1067, 36) on .header-search-button
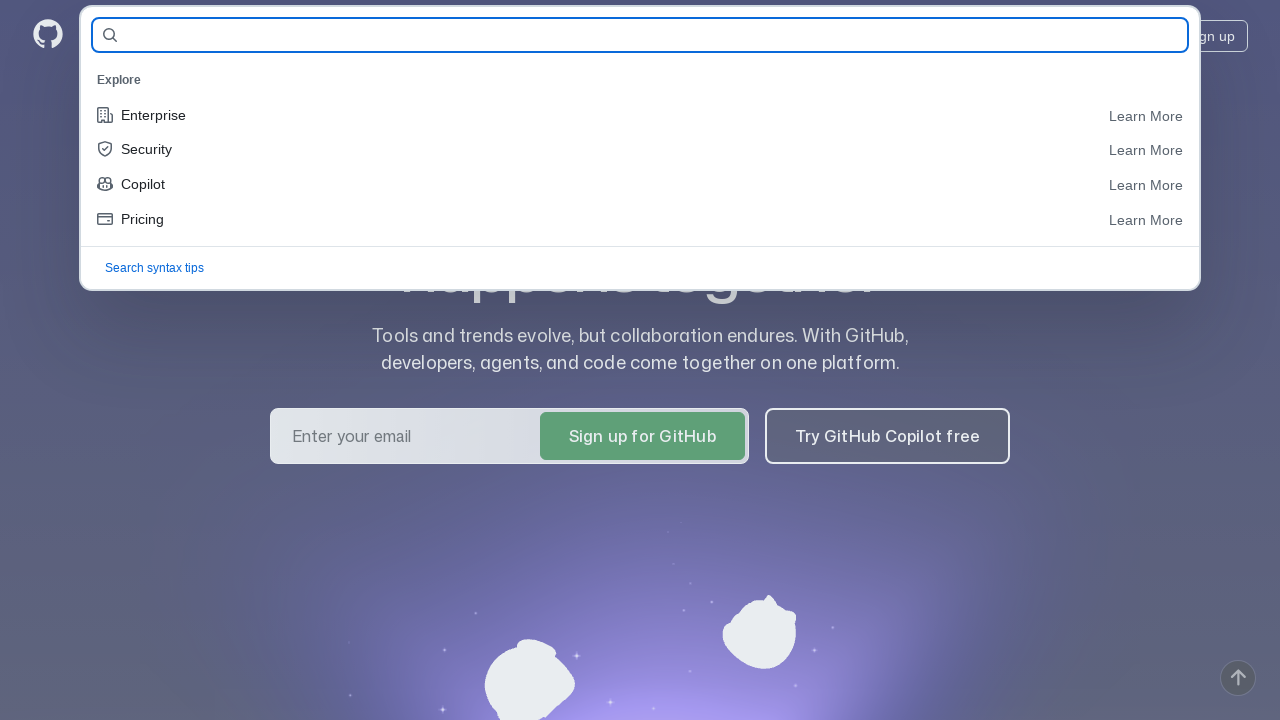

Filled search field with repository name 'lena-sokolova/hw11_allure' on #query-builder-test
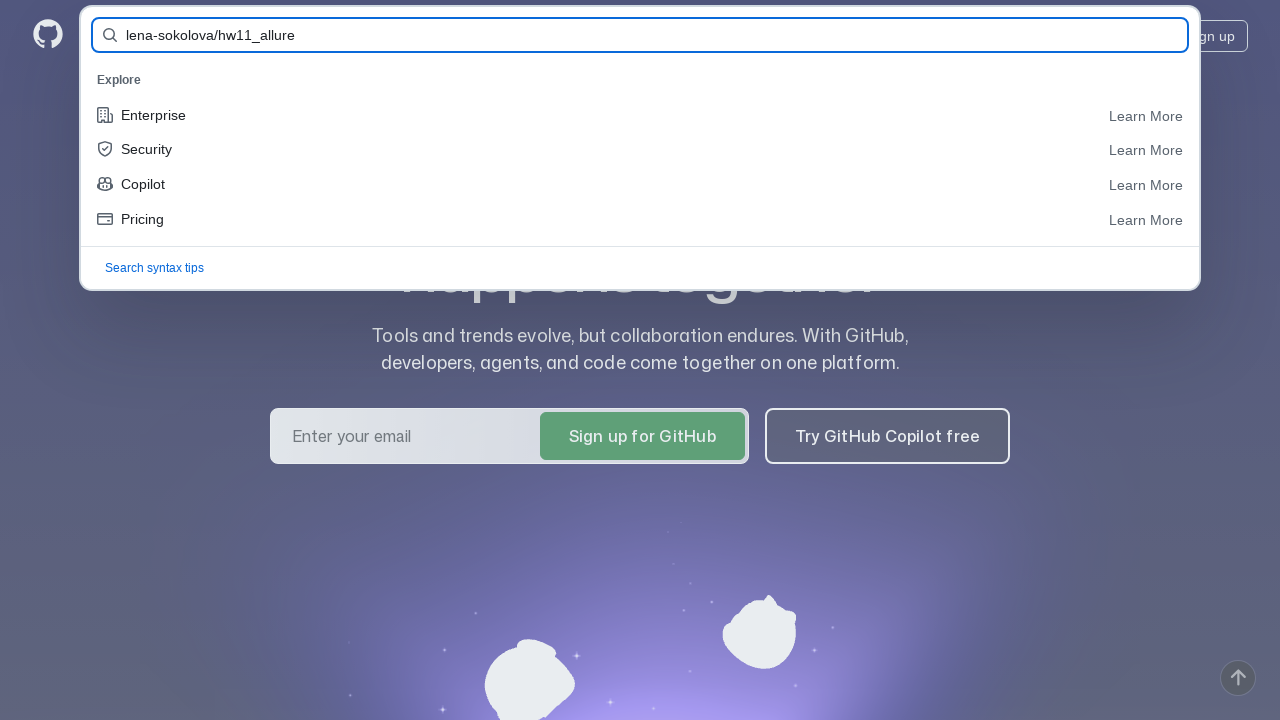

Submitted search form by pressing Enter on #query-builder-test
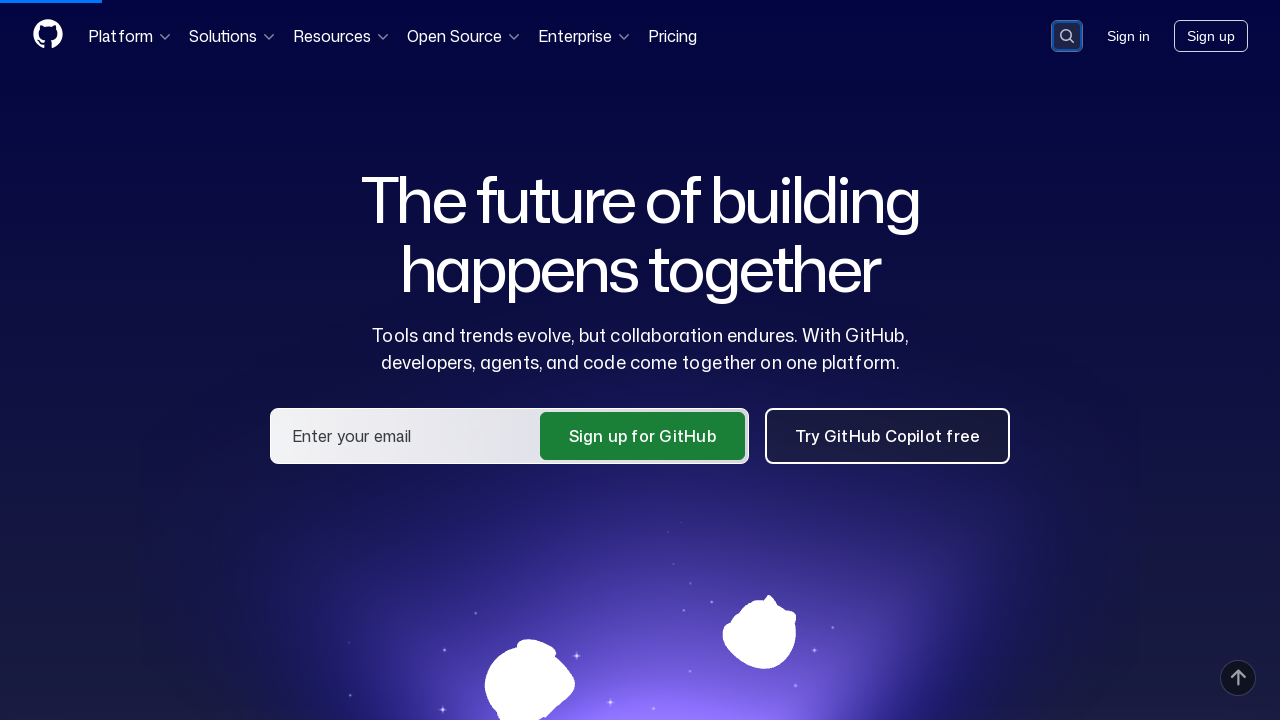

Clicked on repository link in search results at (469, 161) on a:has-text('lena-sokolova/hw11_allure')
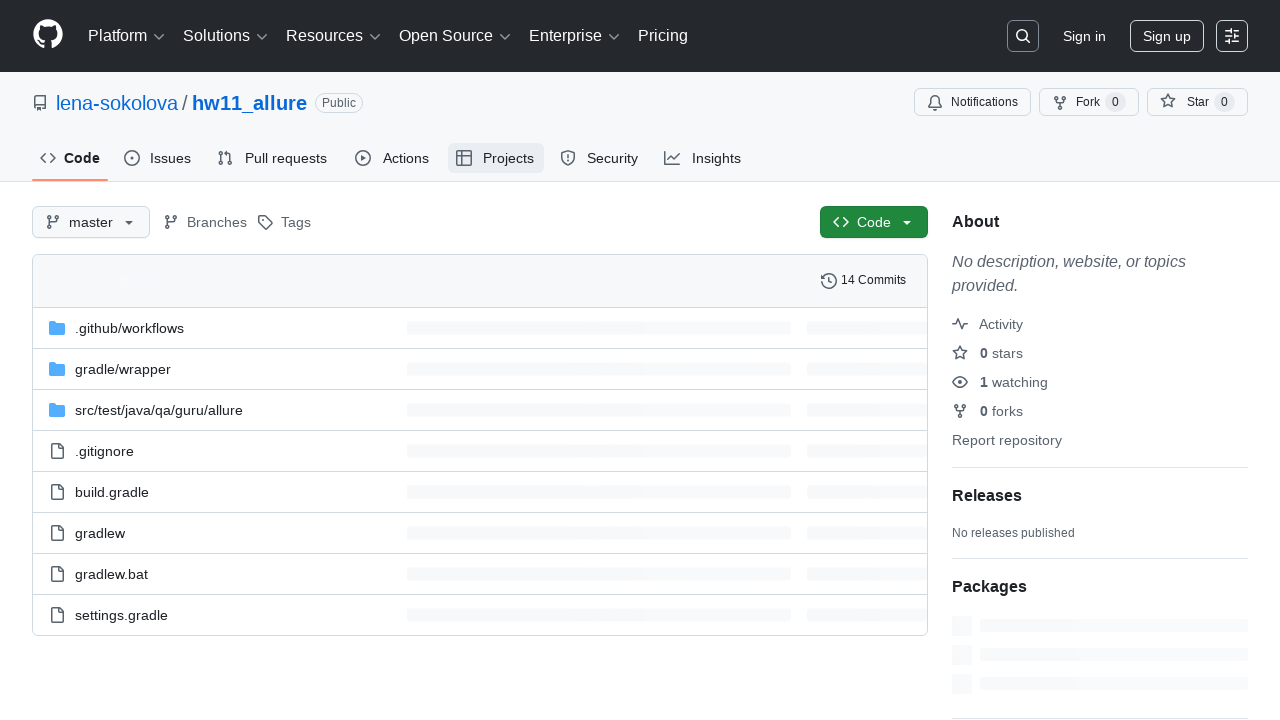

Issues tab is visible on repository page
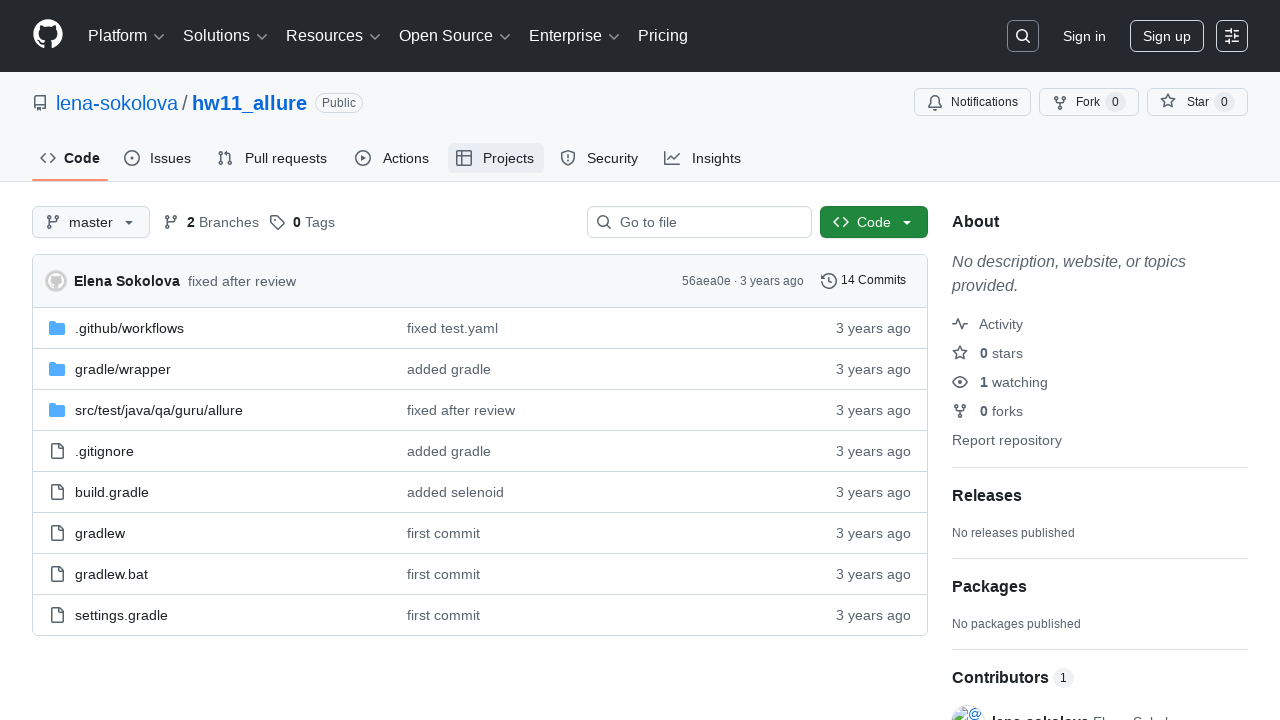

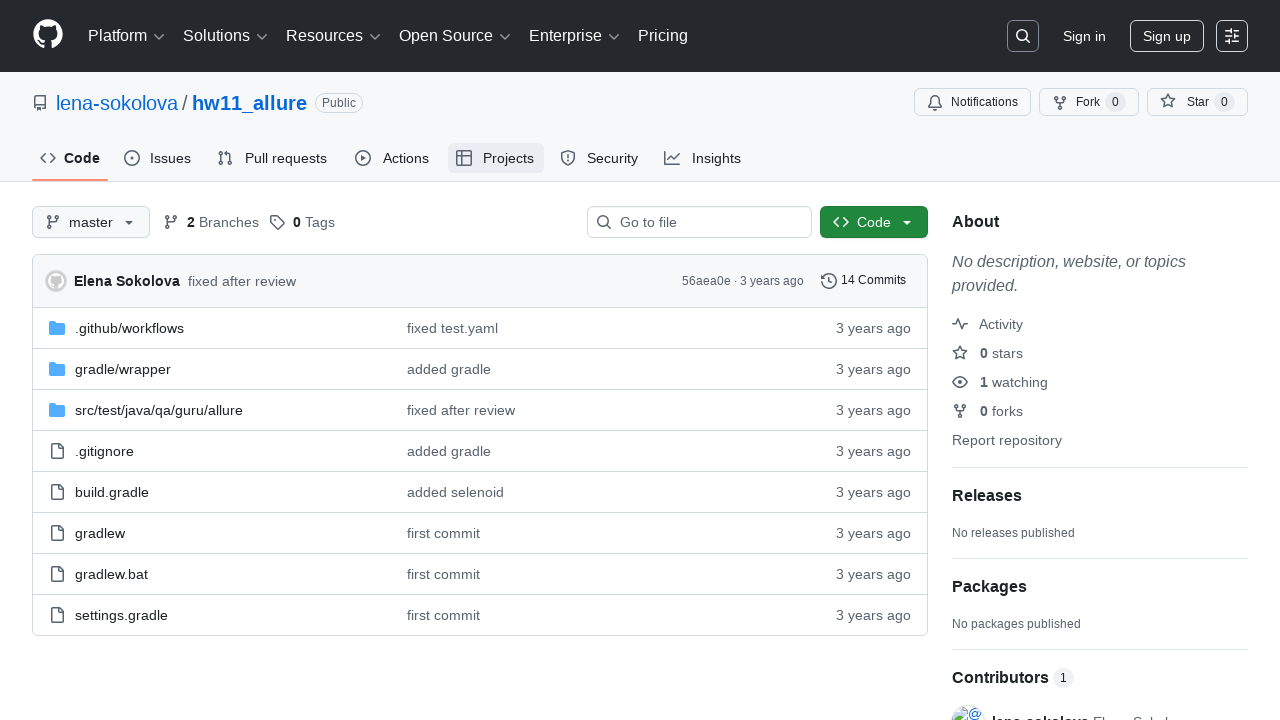